Clicks on the Click link on the UI testing playground homepage

Starting URL: http://www.uitestingplayground.com/home

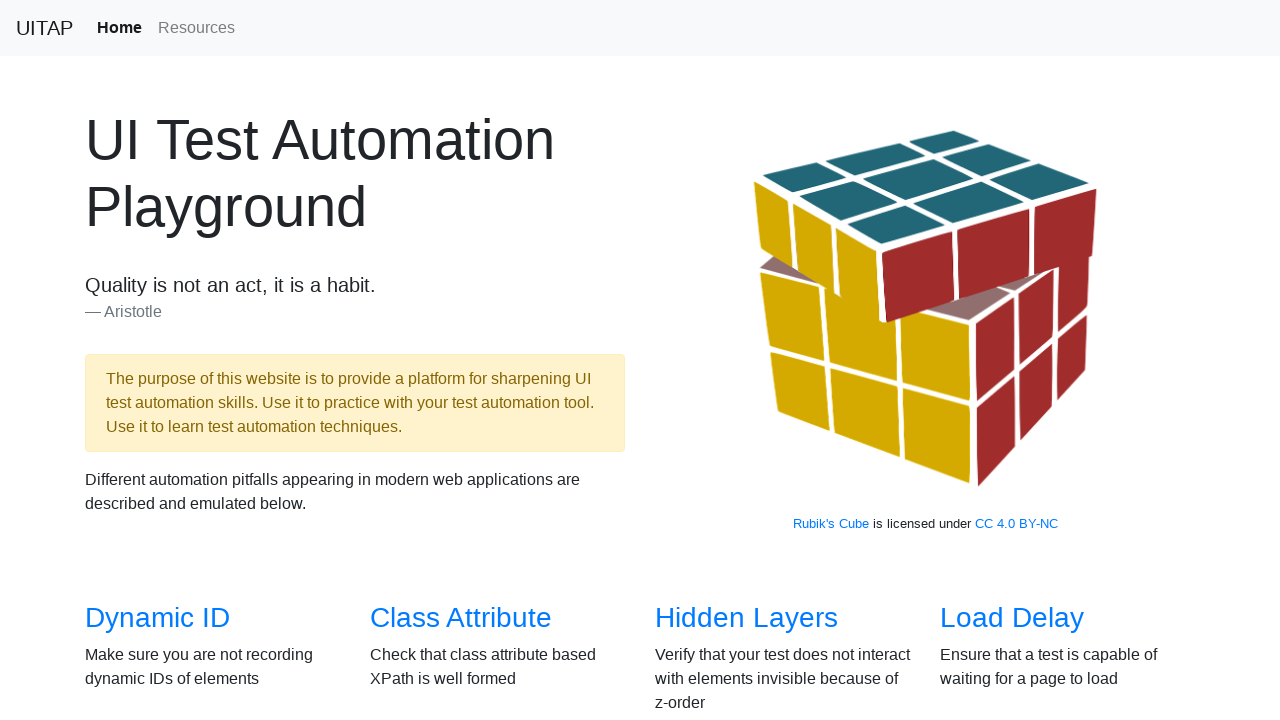

Navigated to UI Testing Playground homepage
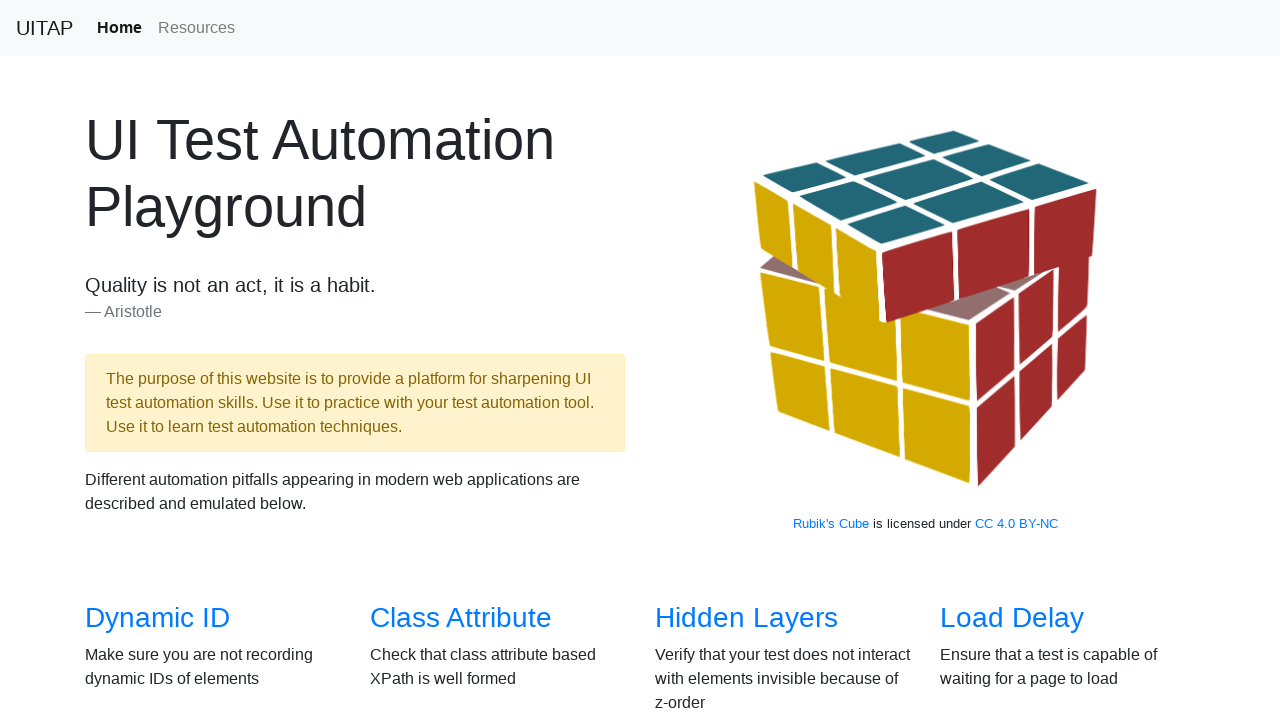

Clicked on the Click link at (685, 360) on text=Click
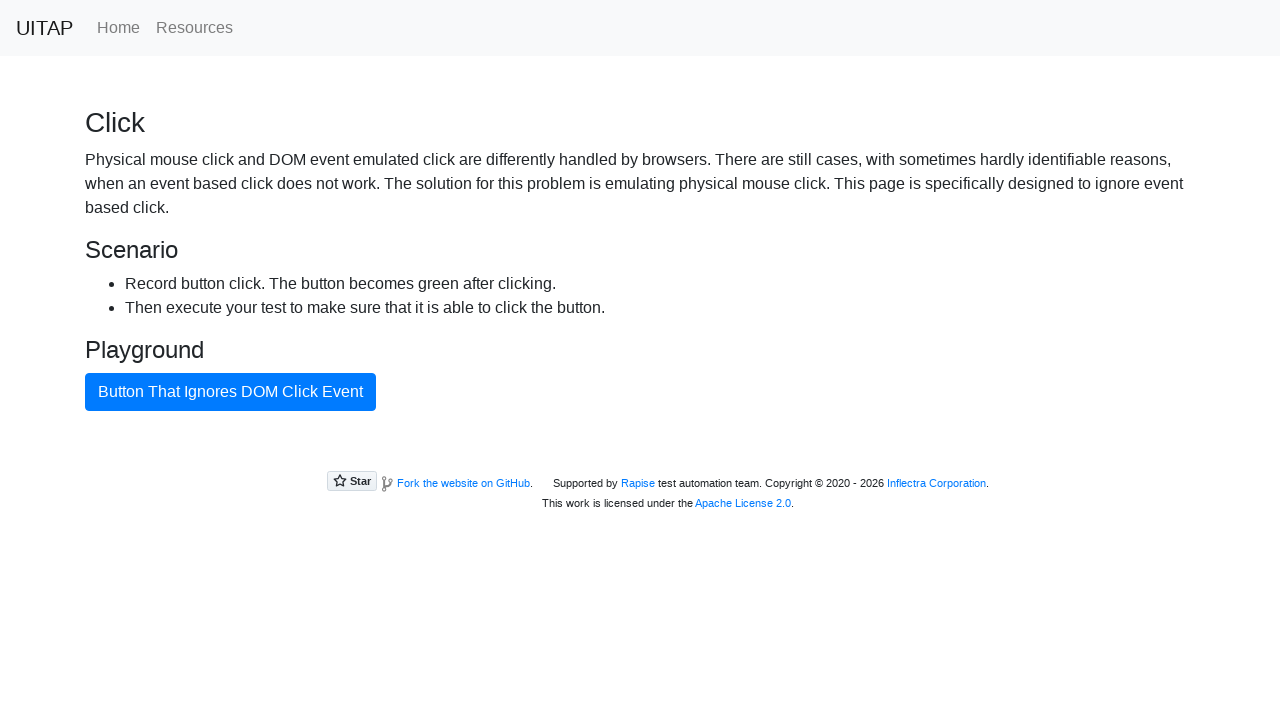

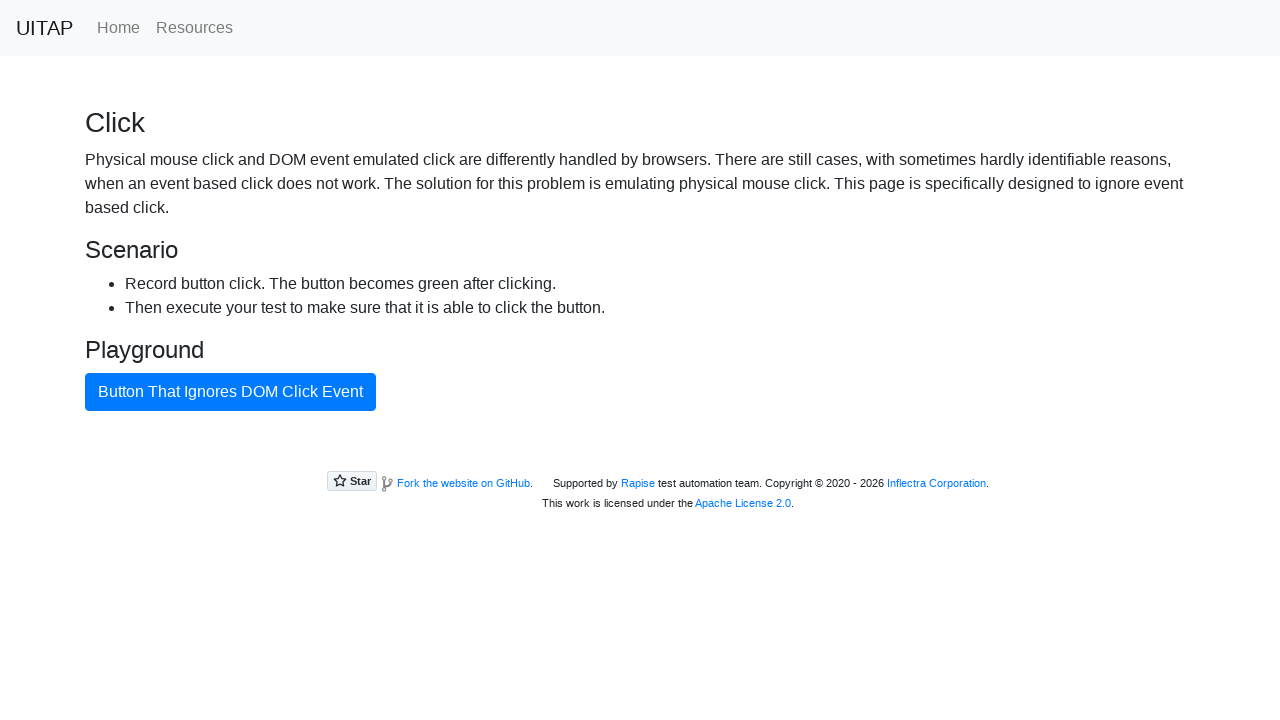